Tests popup window handling by clicking a link that opens a popup window, then switching to and closing the child window while keeping the parent window open

Starting URL: https://omayo.blogspot.com/

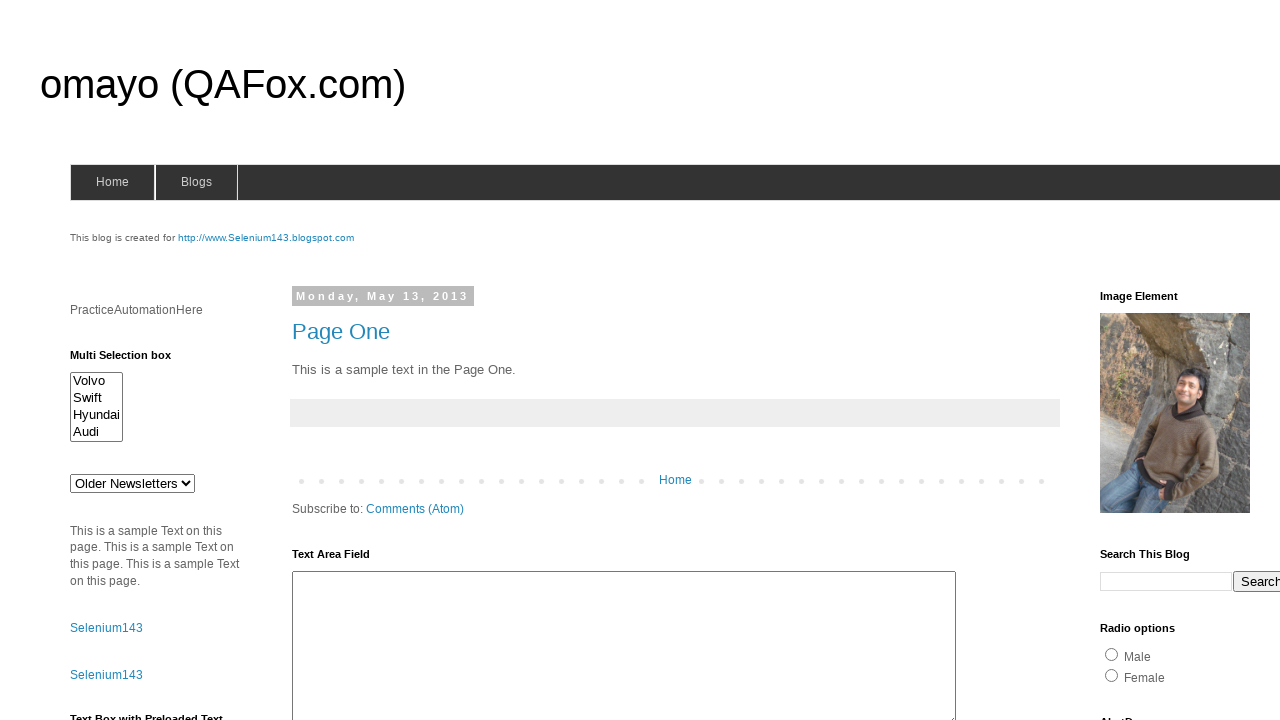

Stored reference to parent page
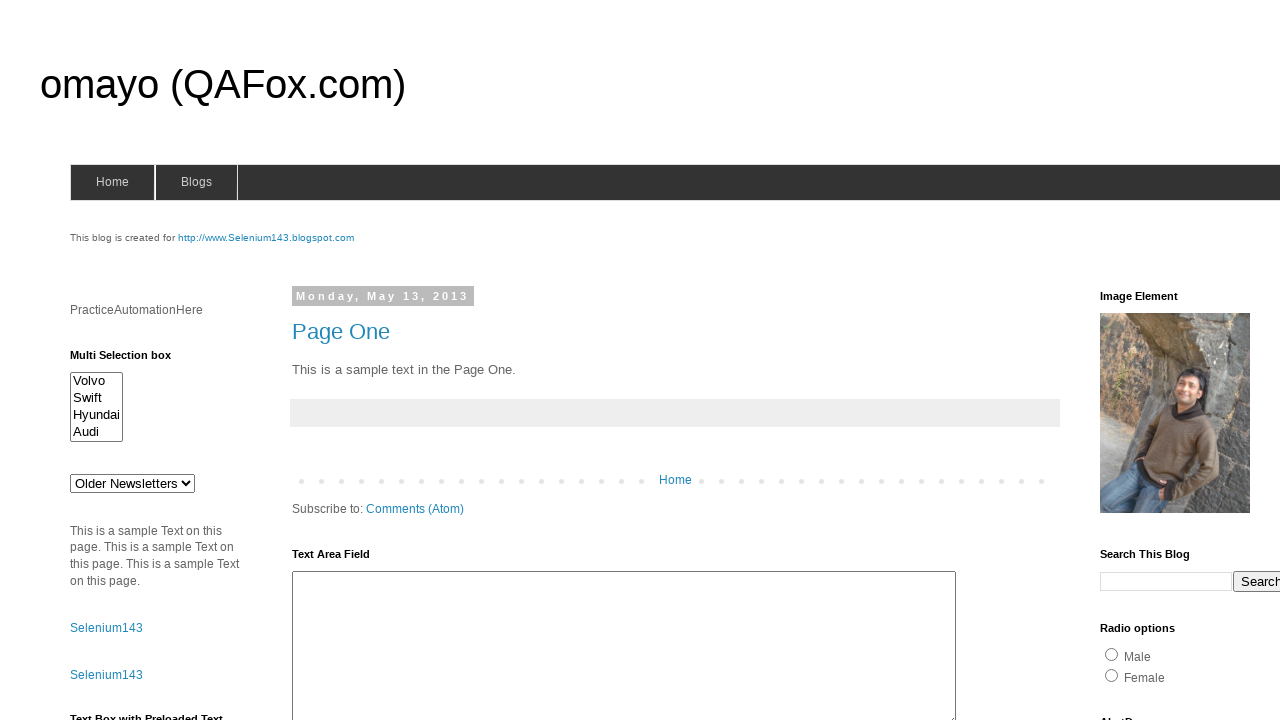

Clicked 'Open a popup window' link at (132, 360) on text=Open a popup window
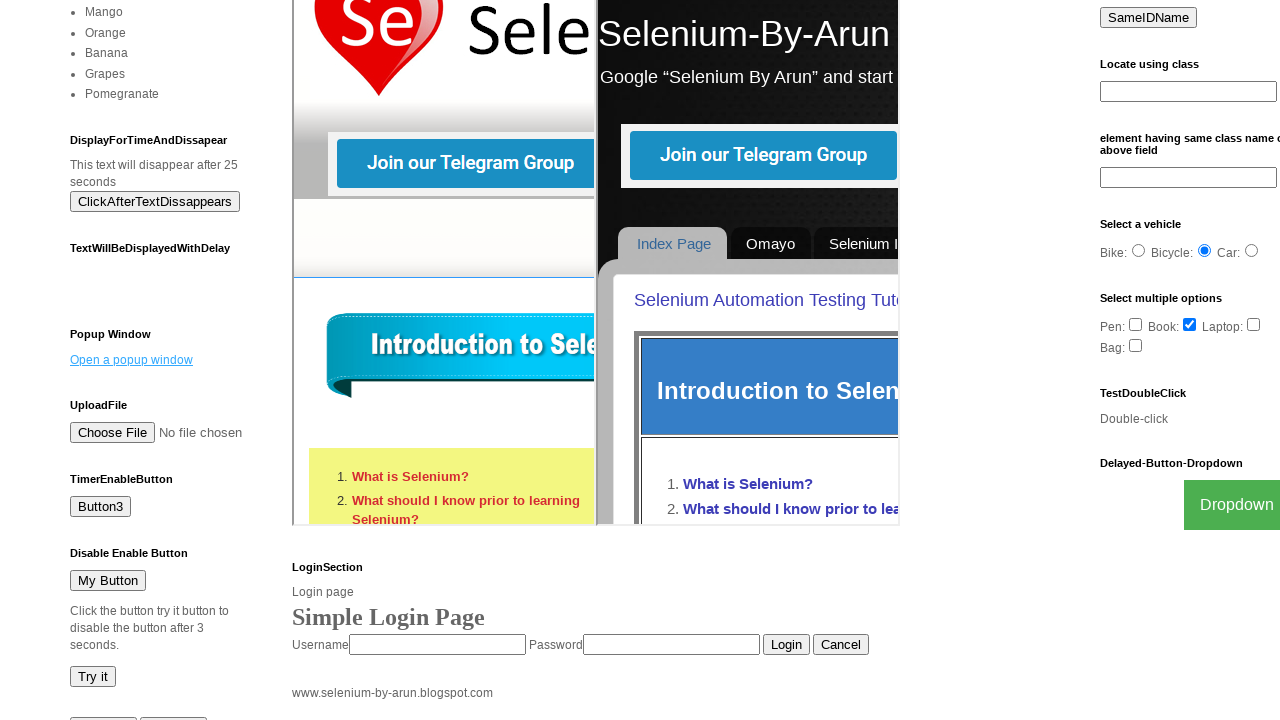

Obtained reference to child popup window
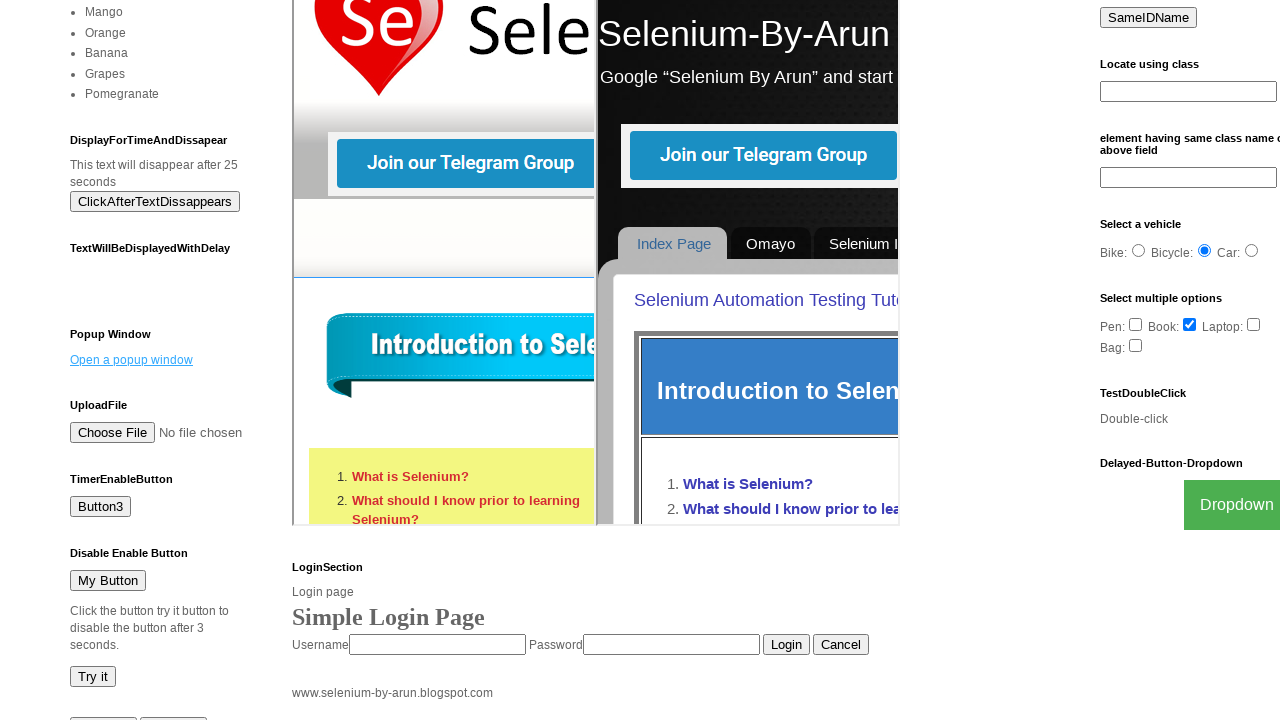

Child popup window finished loading
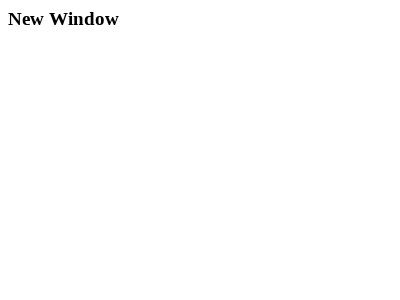

Closed child popup window while keeping parent window open
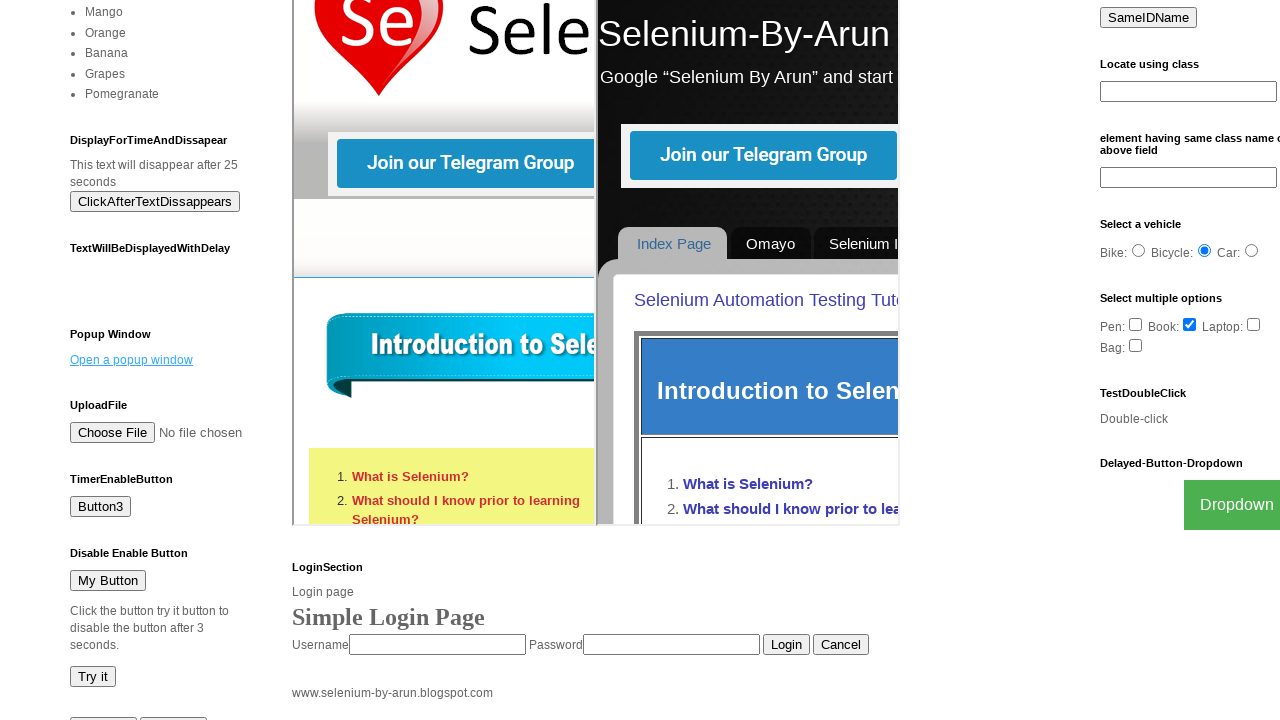

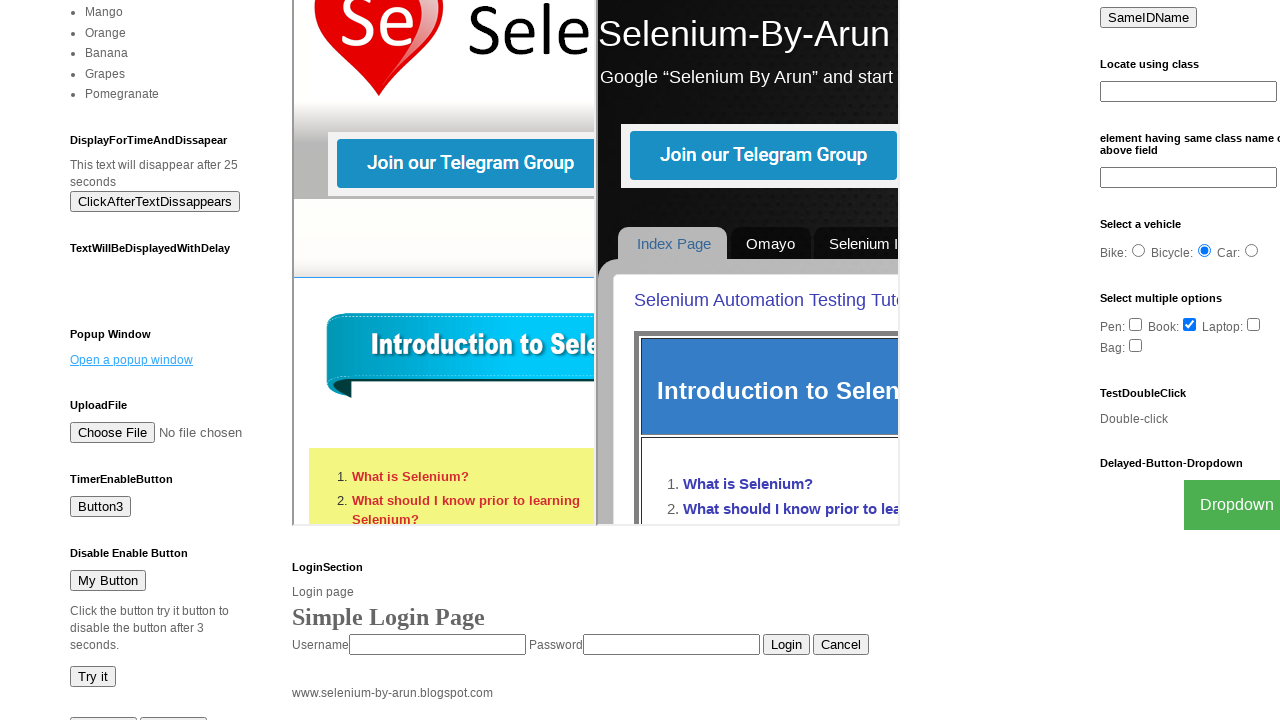